Tests the barcode/GTIN search functionality on the Korean product information website by entering a product barcode and submitting the search to view product details.

Starting URL: https://www.koreannet.or.kr/front/koreannet/gtinSrch.do

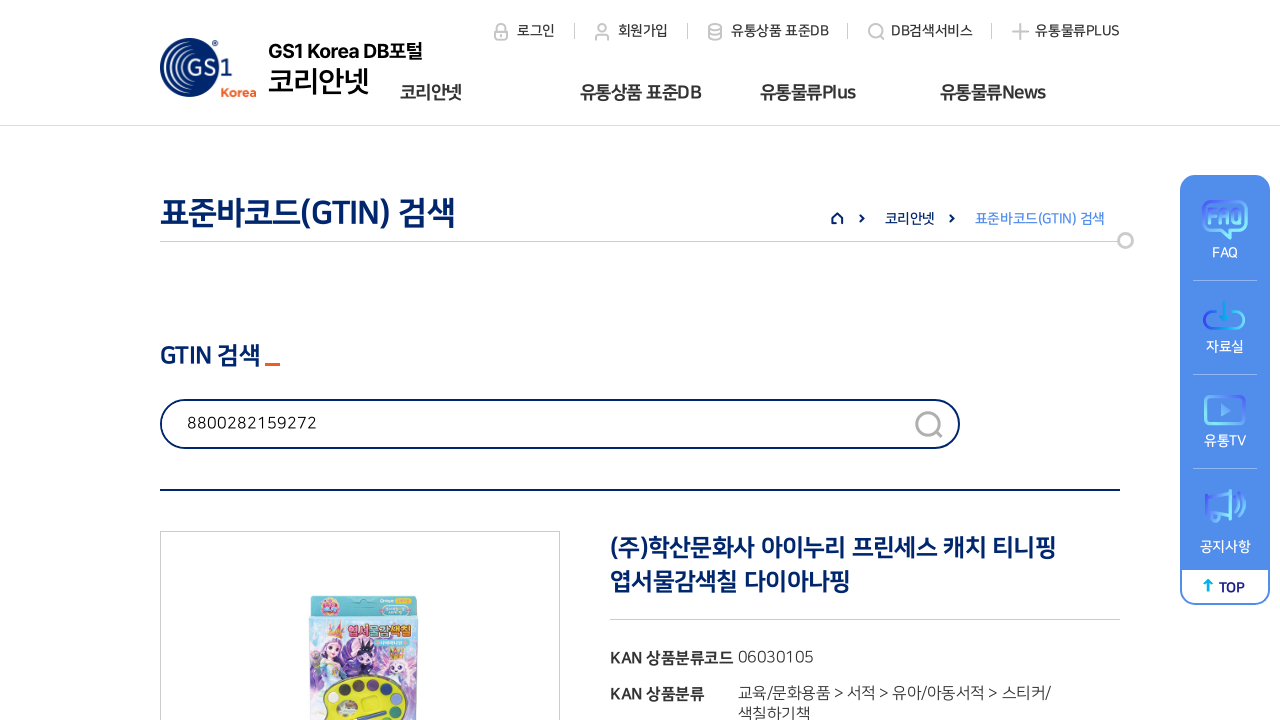

Waited for GTIN search input field to load
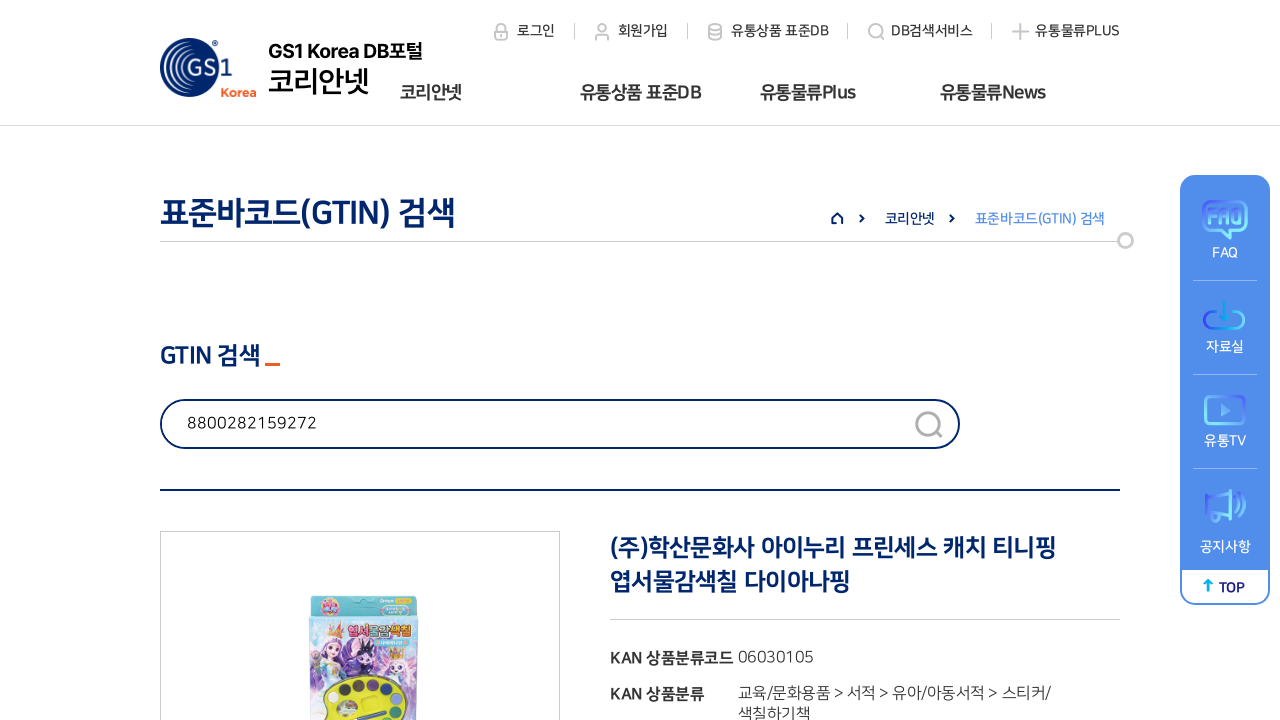

Cleared GTIN search field on #gtin
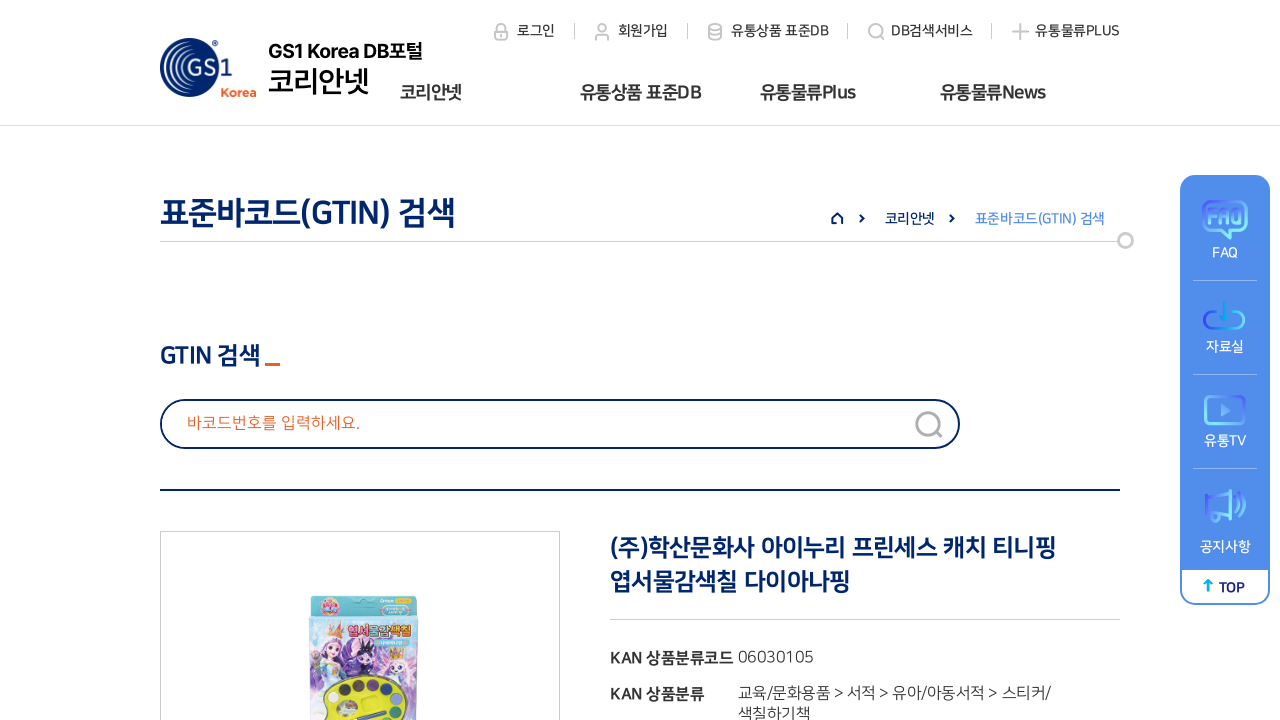

Entered barcode '8801037041248' in GTIN search field on #gtin
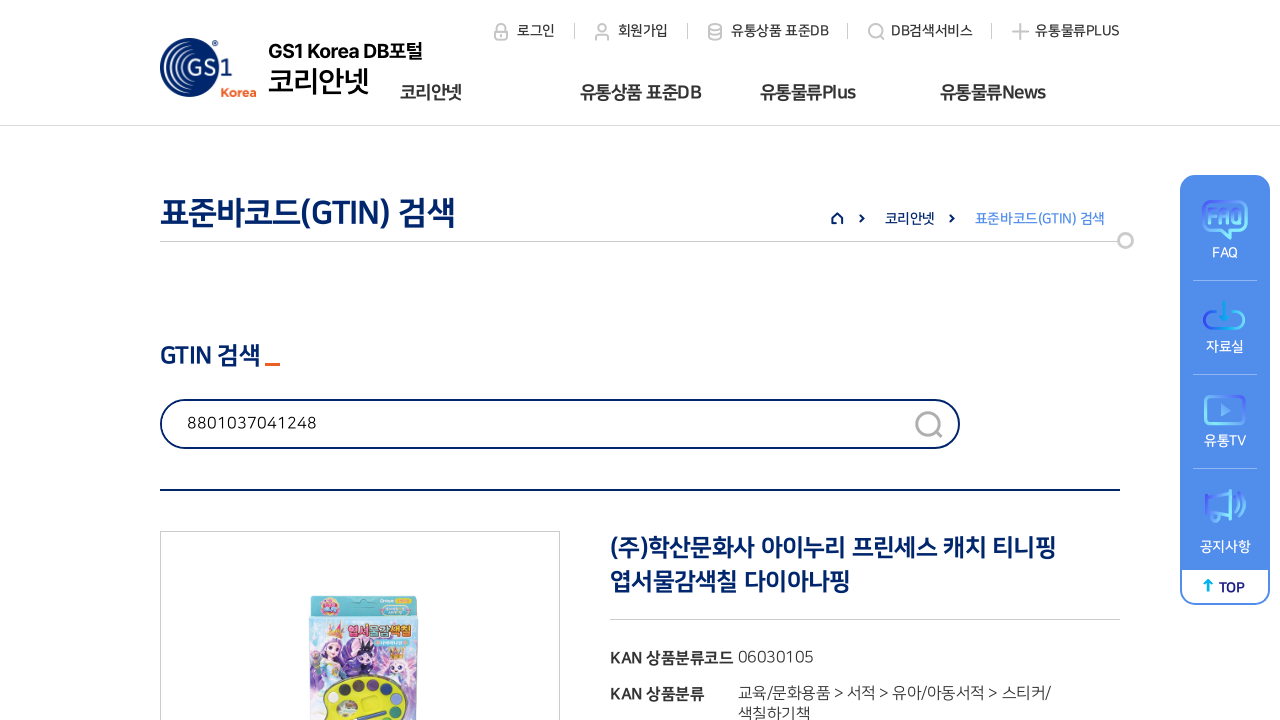

Pressed Enter to submit barcode search on #gtin
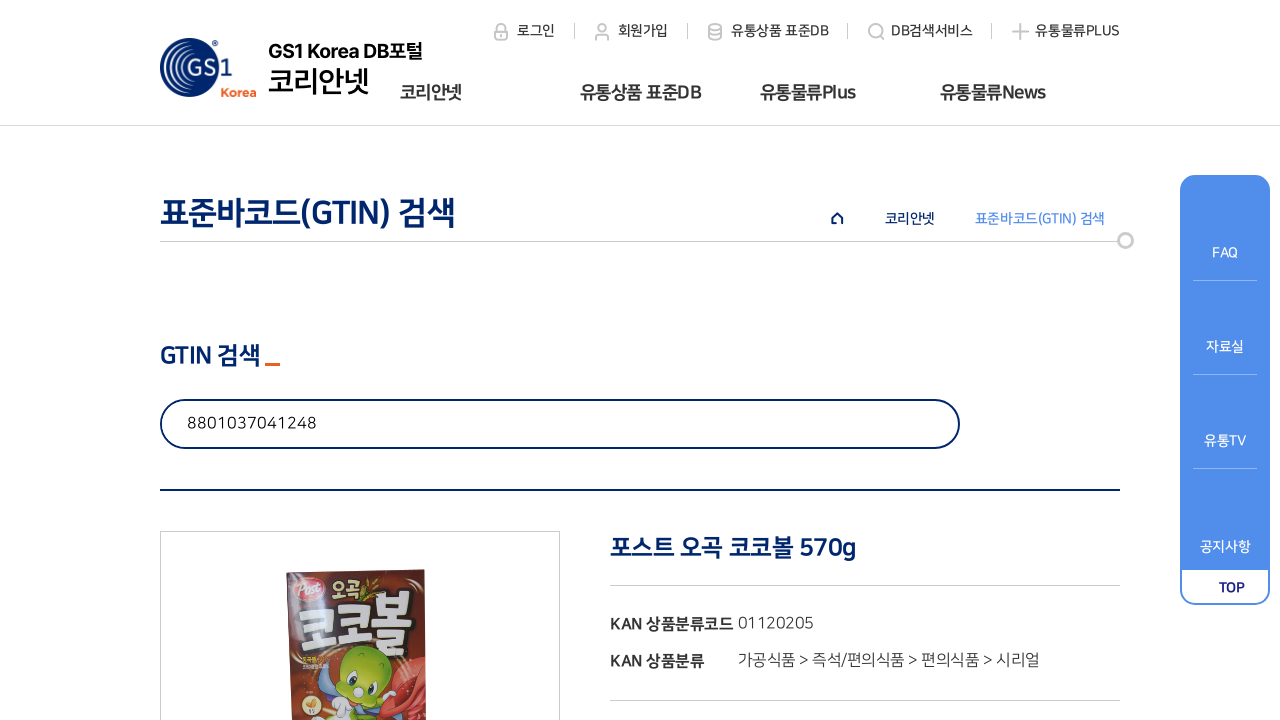

Product details loaded - product name element appeared
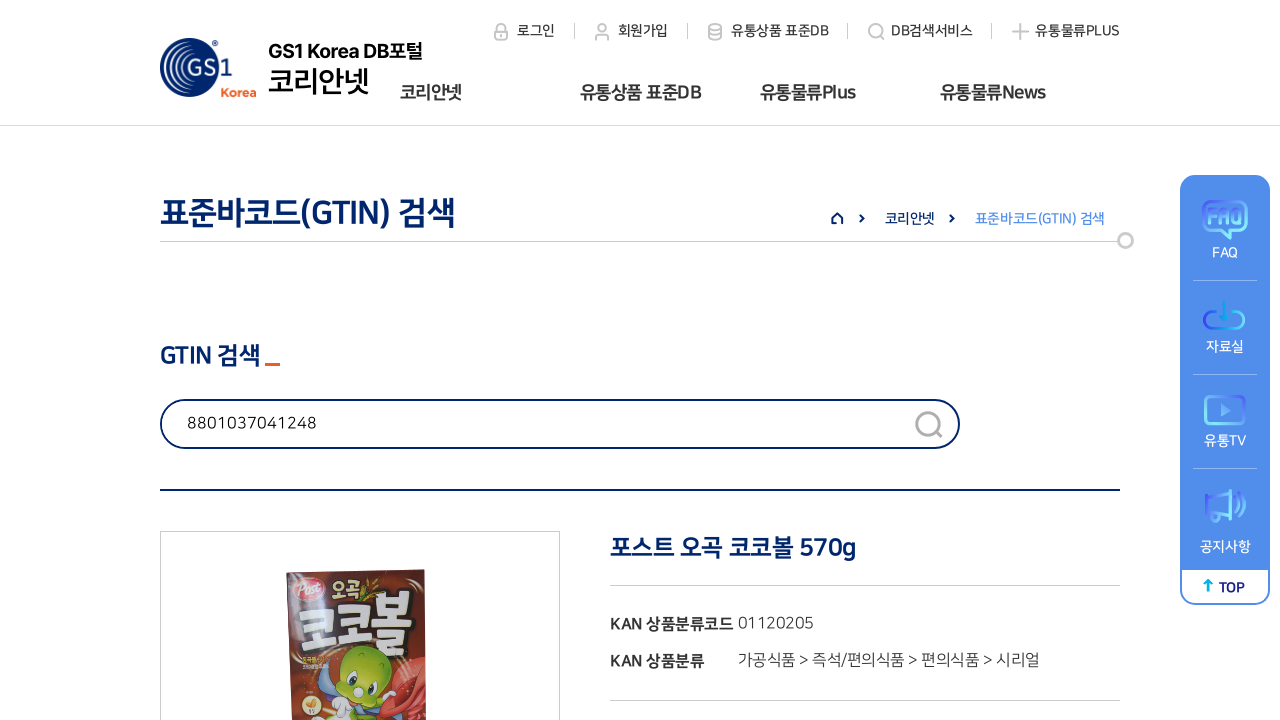

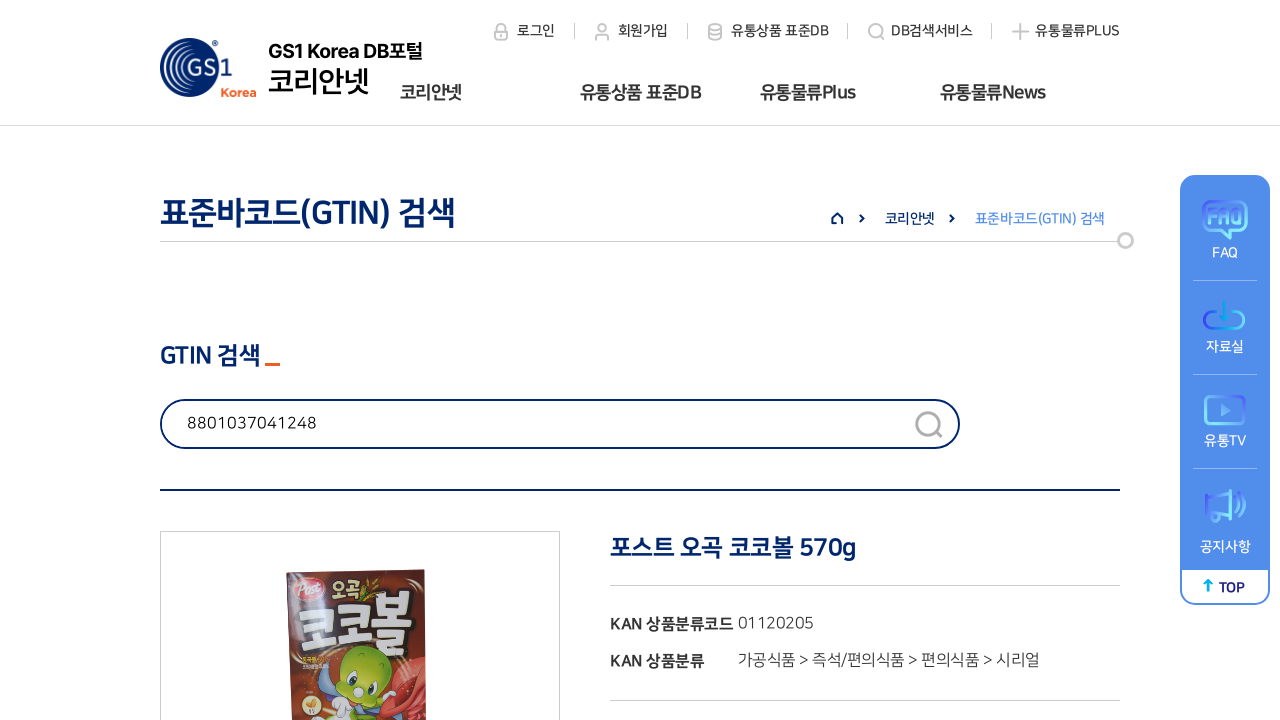